Tests dynamic loading functionality by clicking a start button, waiting for the loading indicator to disappear, and verifying that the final content is displayed

Starting URL: http://the-internet.herokuapp.com/dynamic_loading/1

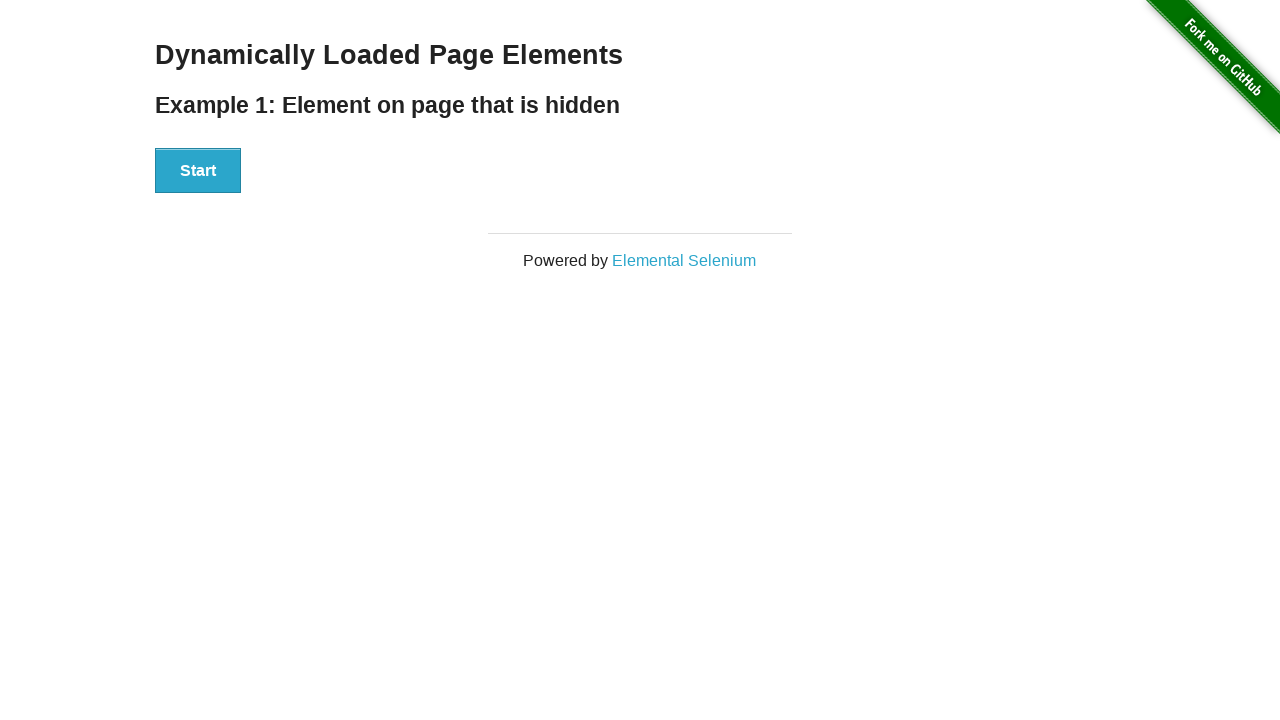

Clicked the start button to initiate dynamic loading at (198, 171) on button
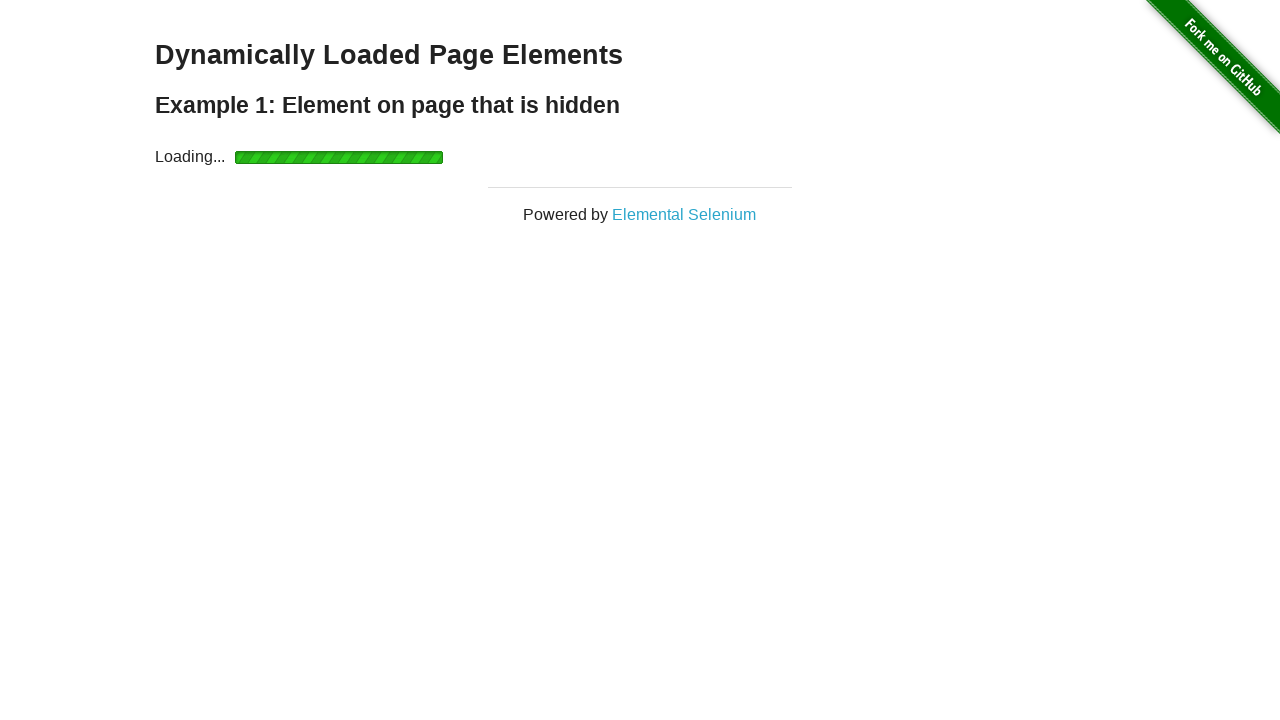

Loading indicator appeared
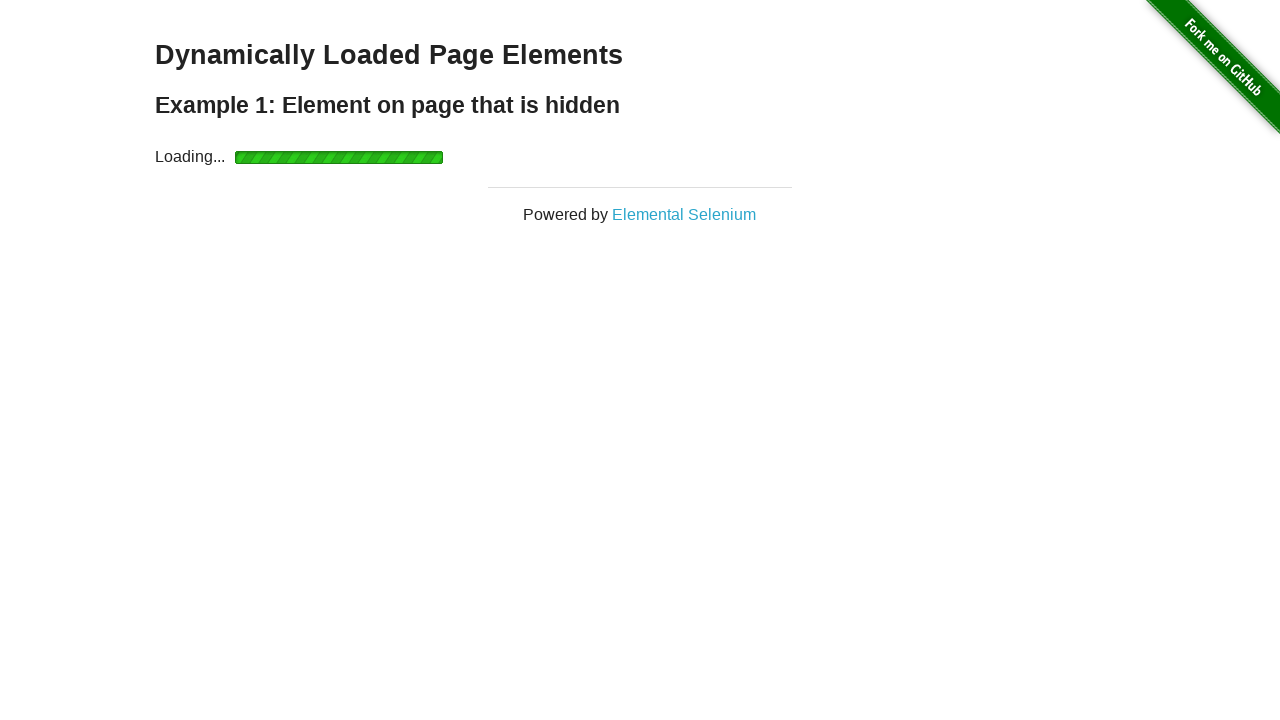

Loading completed and finish element became visible
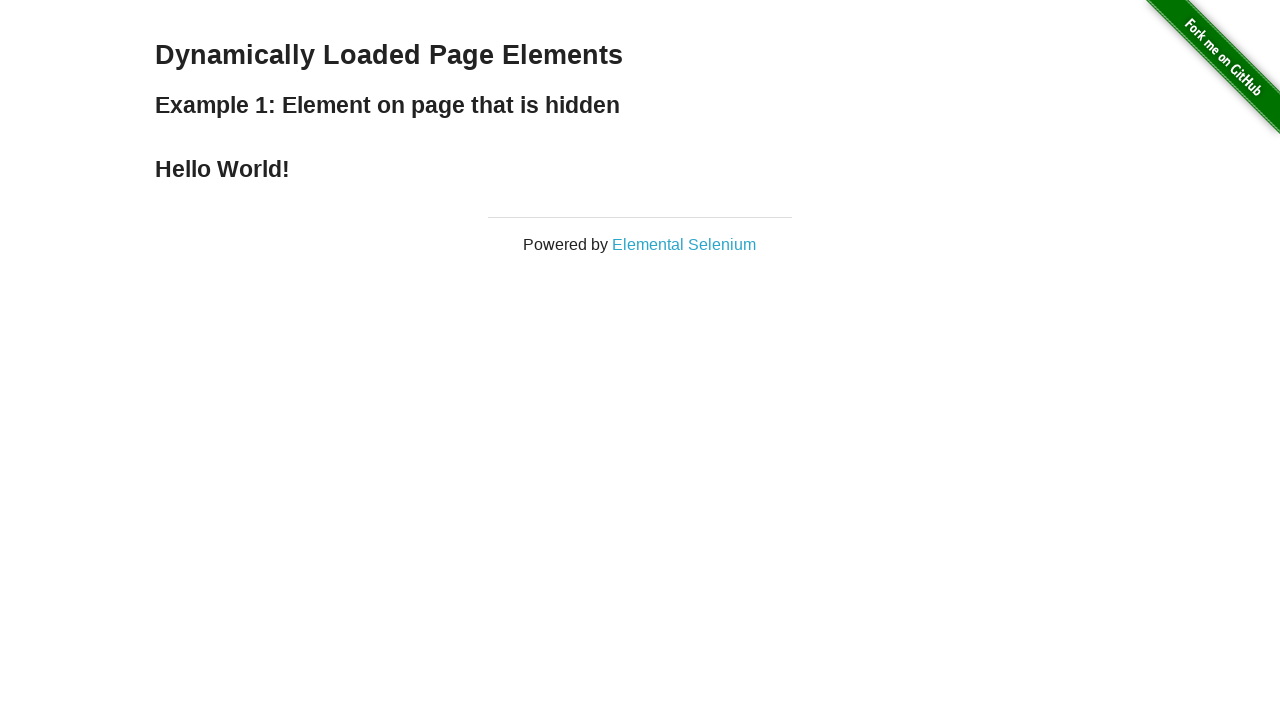

Verified that finish element is visible
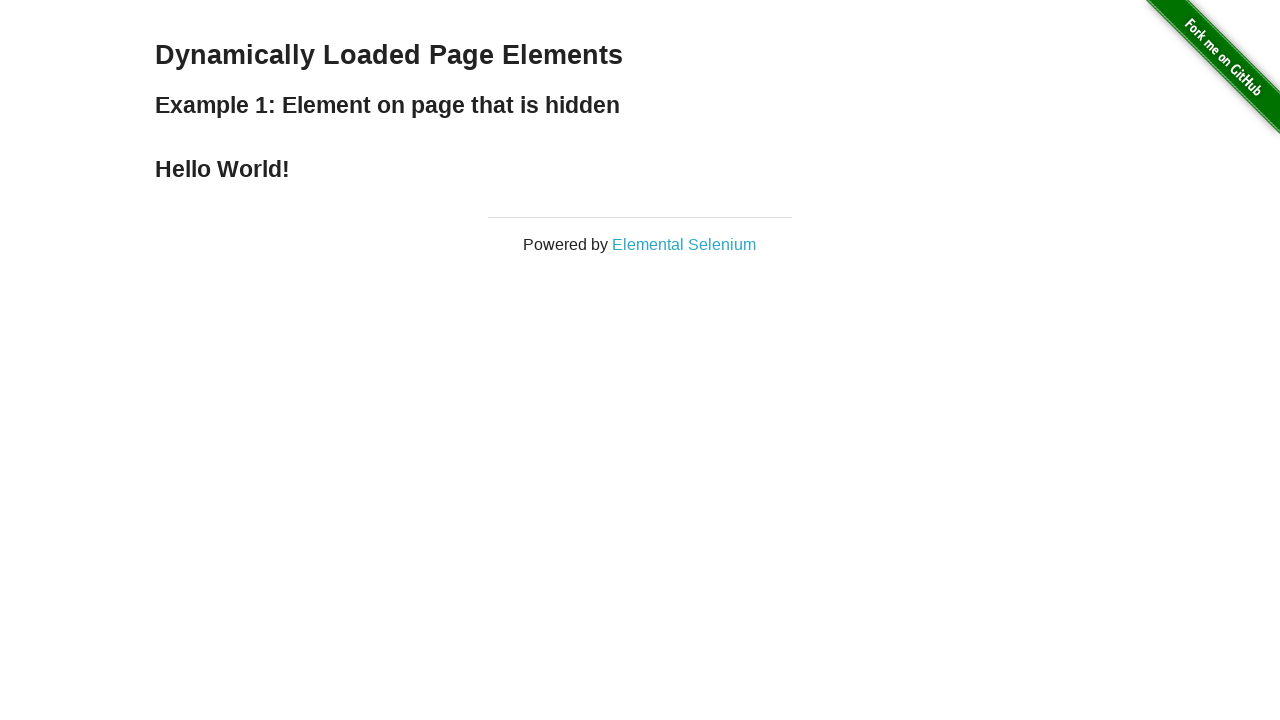

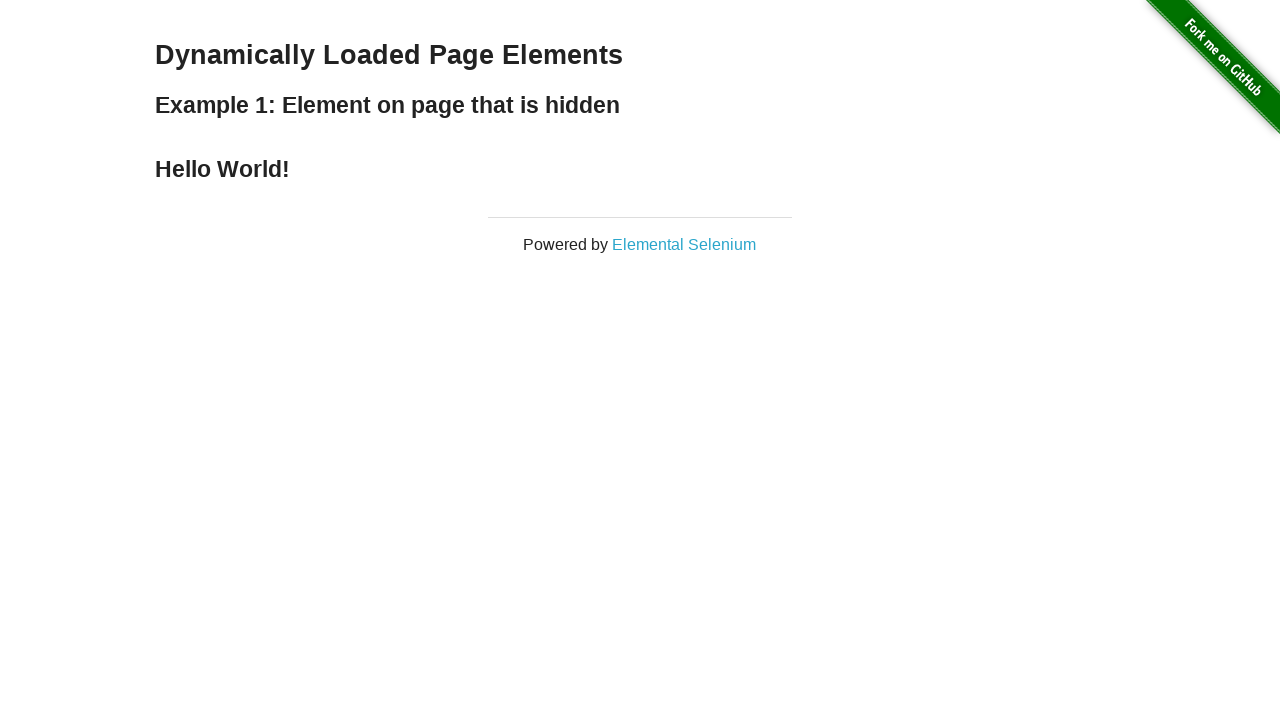